Tests radio button interactions on a form by clicking various radio button options and verifying default selections

Starting URL: https://www.leafground.com/radio.xhtml

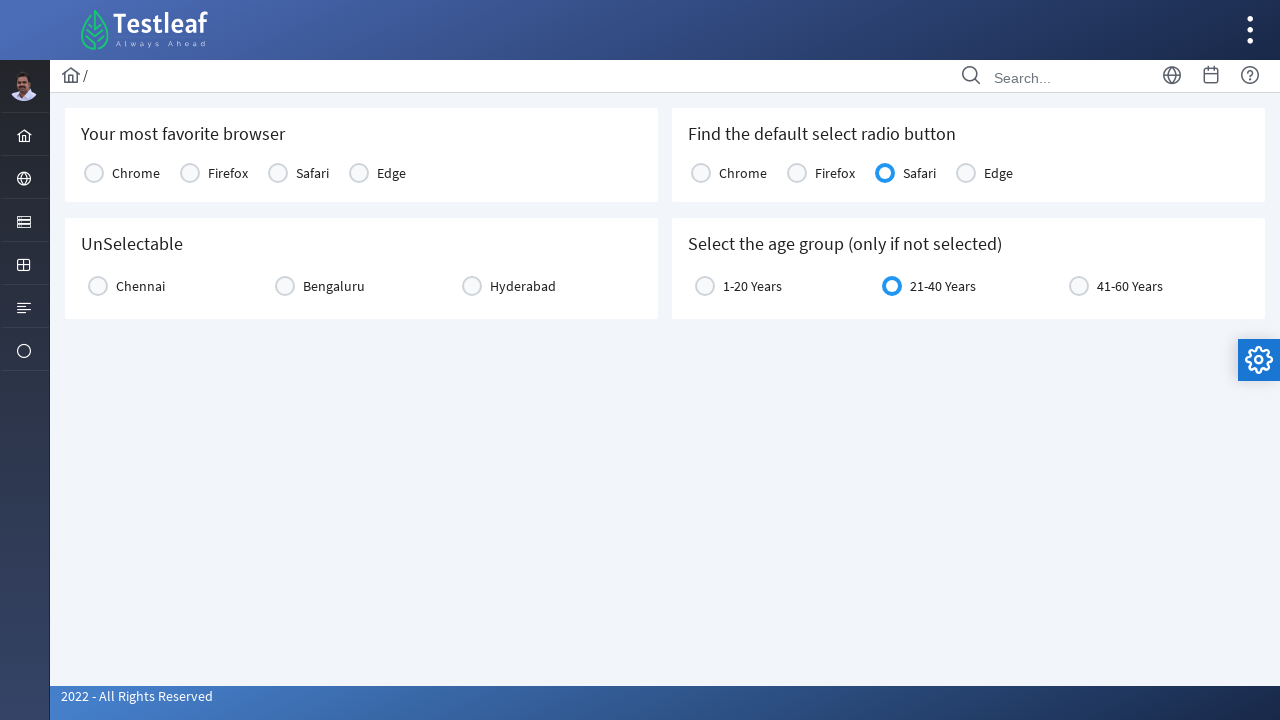

Clicked first radio button option at (94, 173) on (//span[@class='ui-radiobutton-icon ui-icon ui-icon-blank ui-c'])[9]
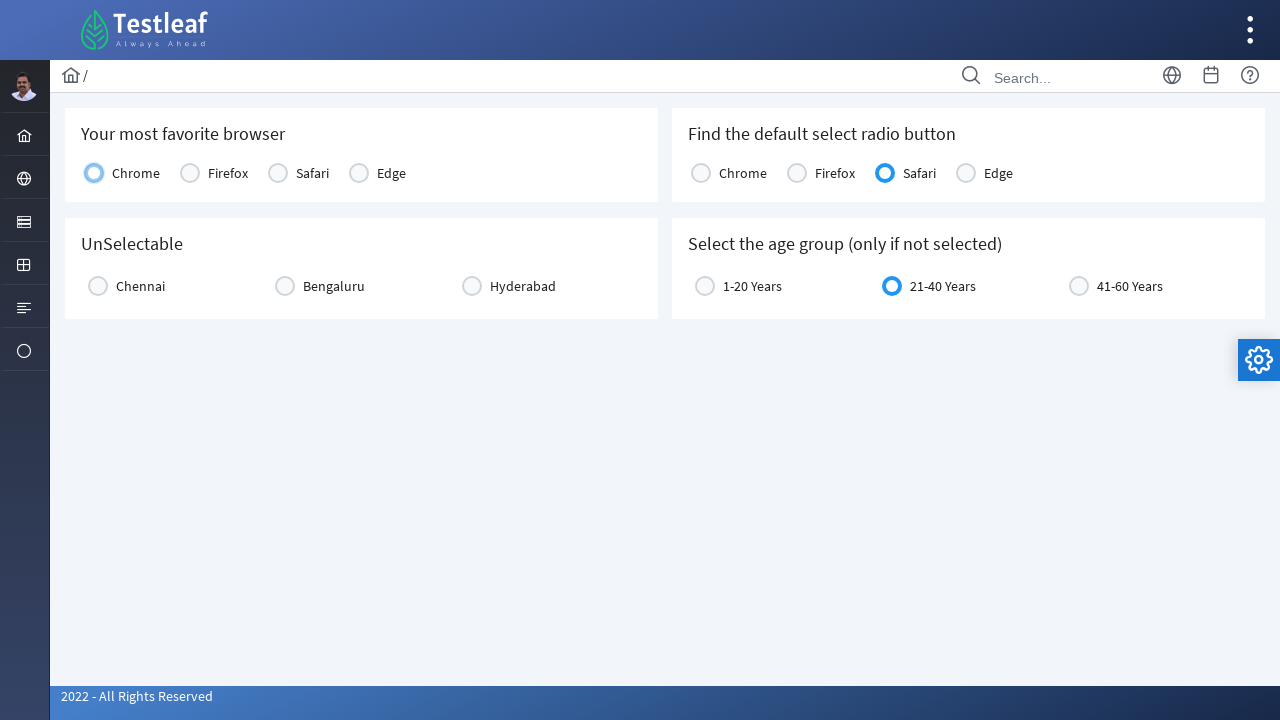

Clicked second radio button option at (98, 286) on (//span[@class='ui-radiobutton-icon ui-icon ui-icon-blank ui-c'])[12]
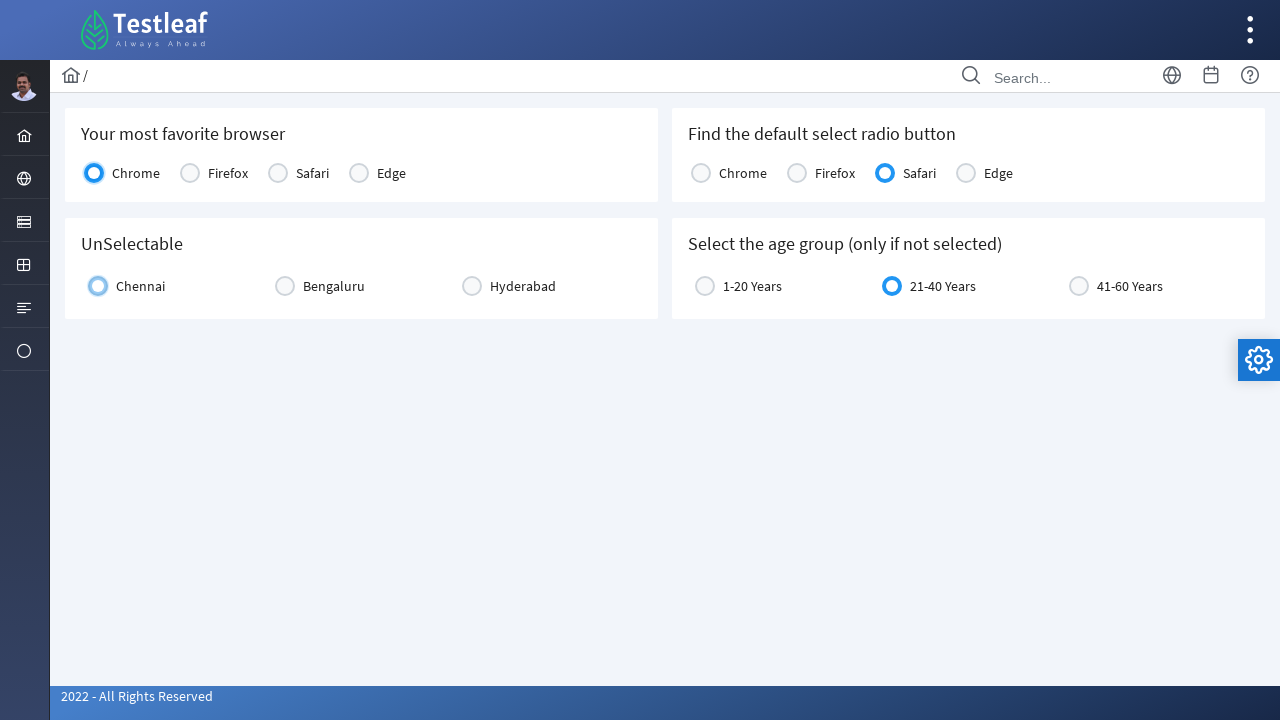

Located default selected radio button (Safari)
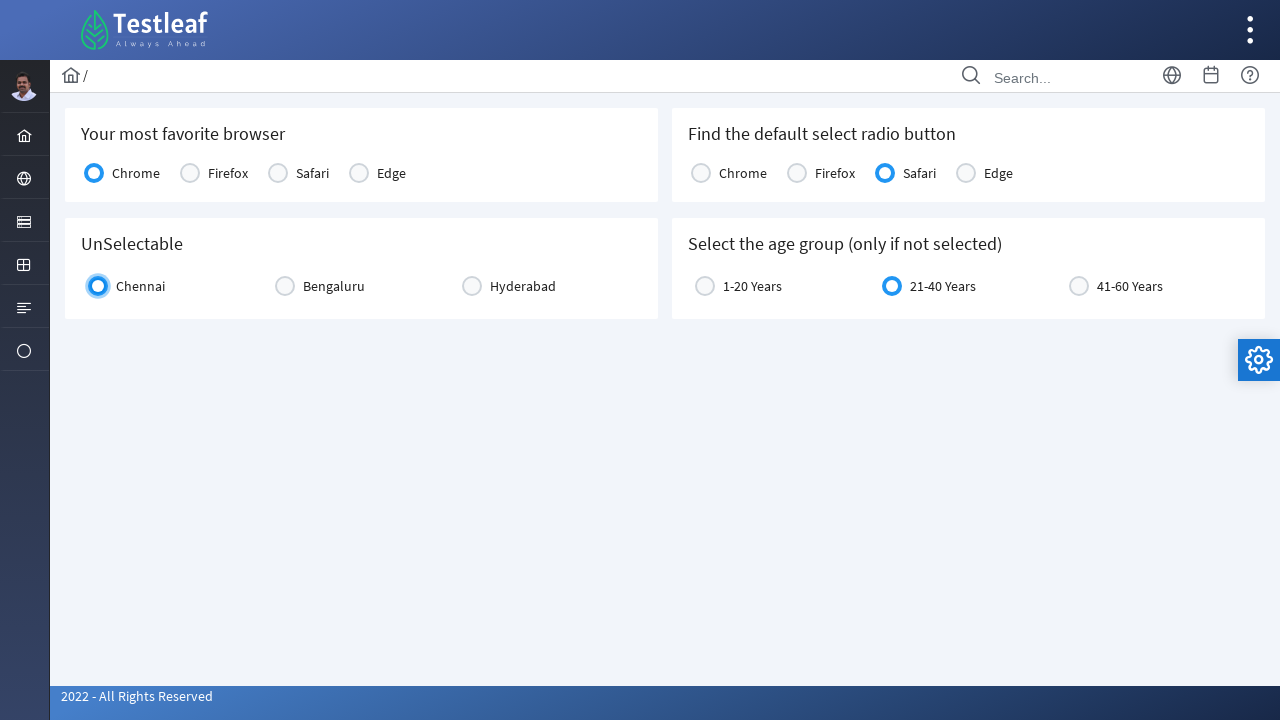

Verified default selected radio button is: Safari
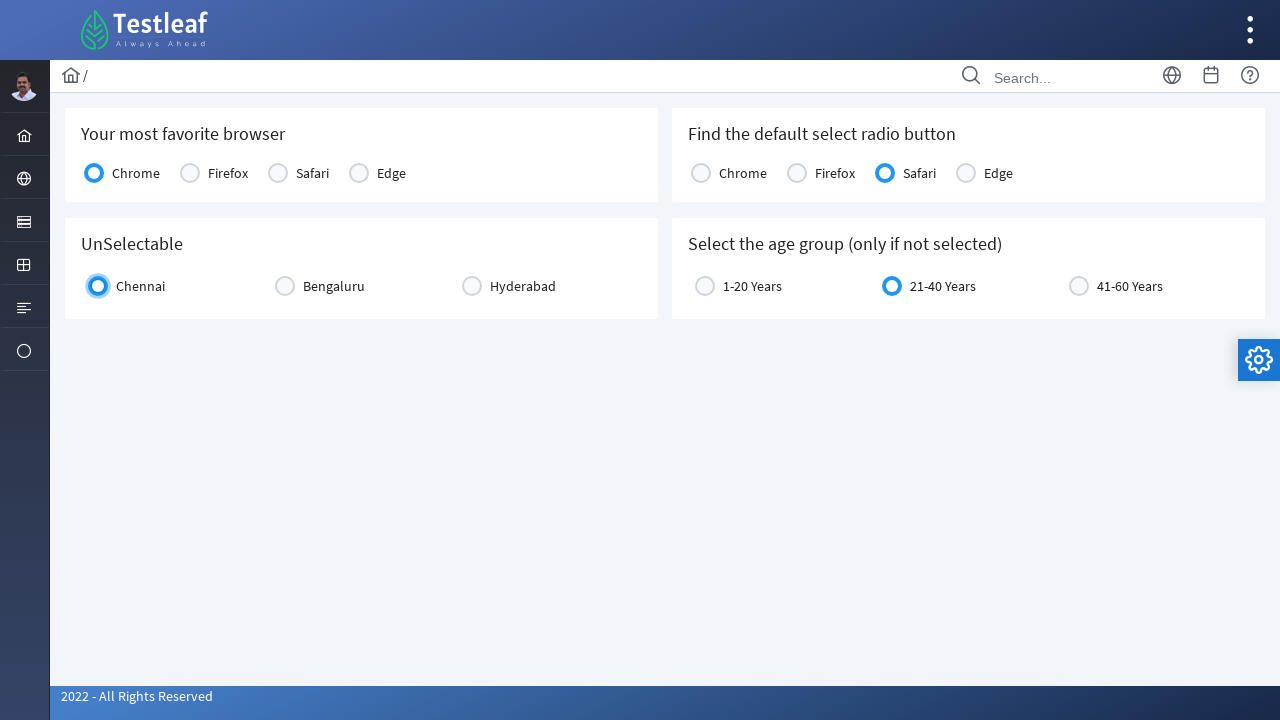

Clicked age range radio button for '1-20 Years' at (752, 286) on xpath=//label[text()='1-20 Years']
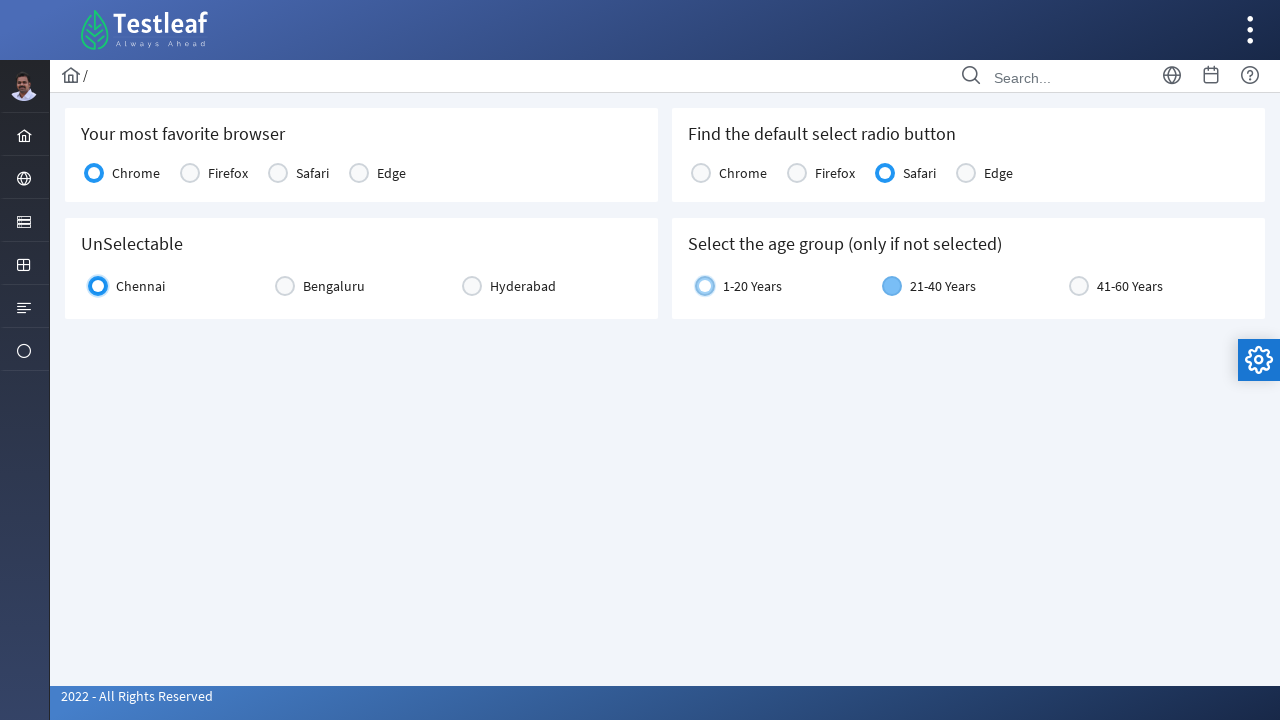

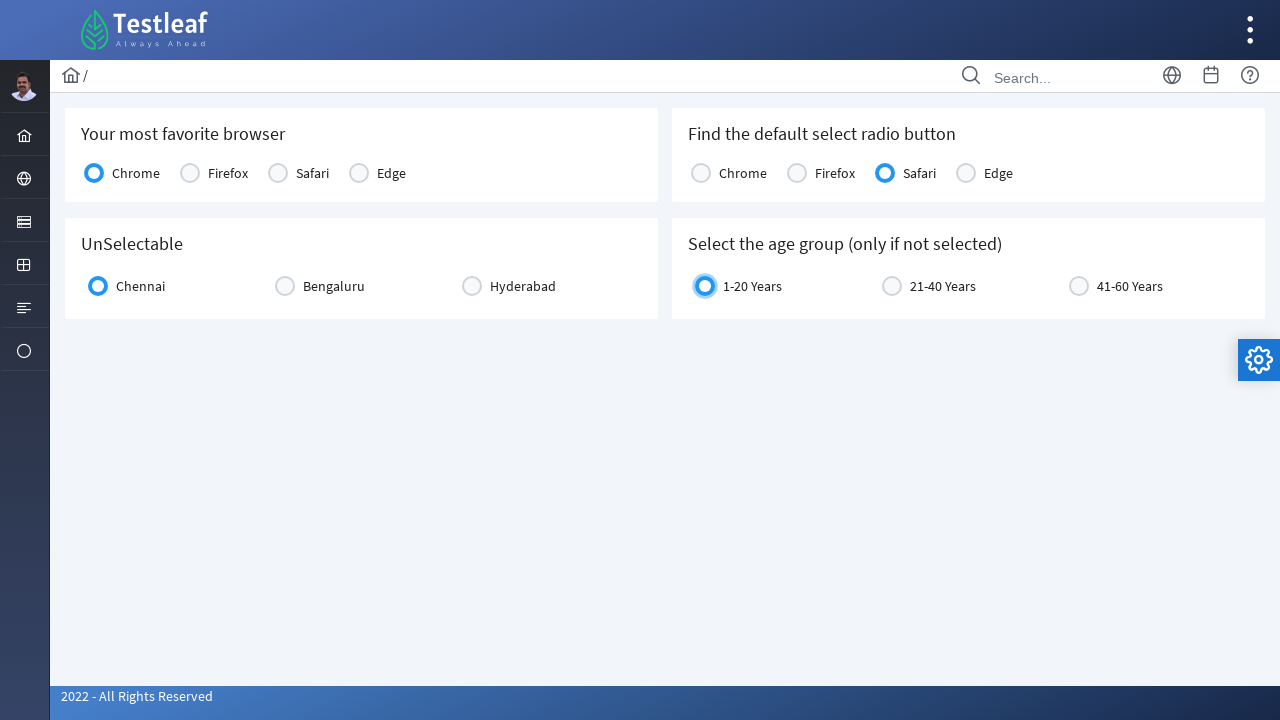